Tests page scrolling functionality by navigating to the Selenium website and scrolling down 1000 pixels using JavaScript execution

Starting URL: https://www.selenium.dev/

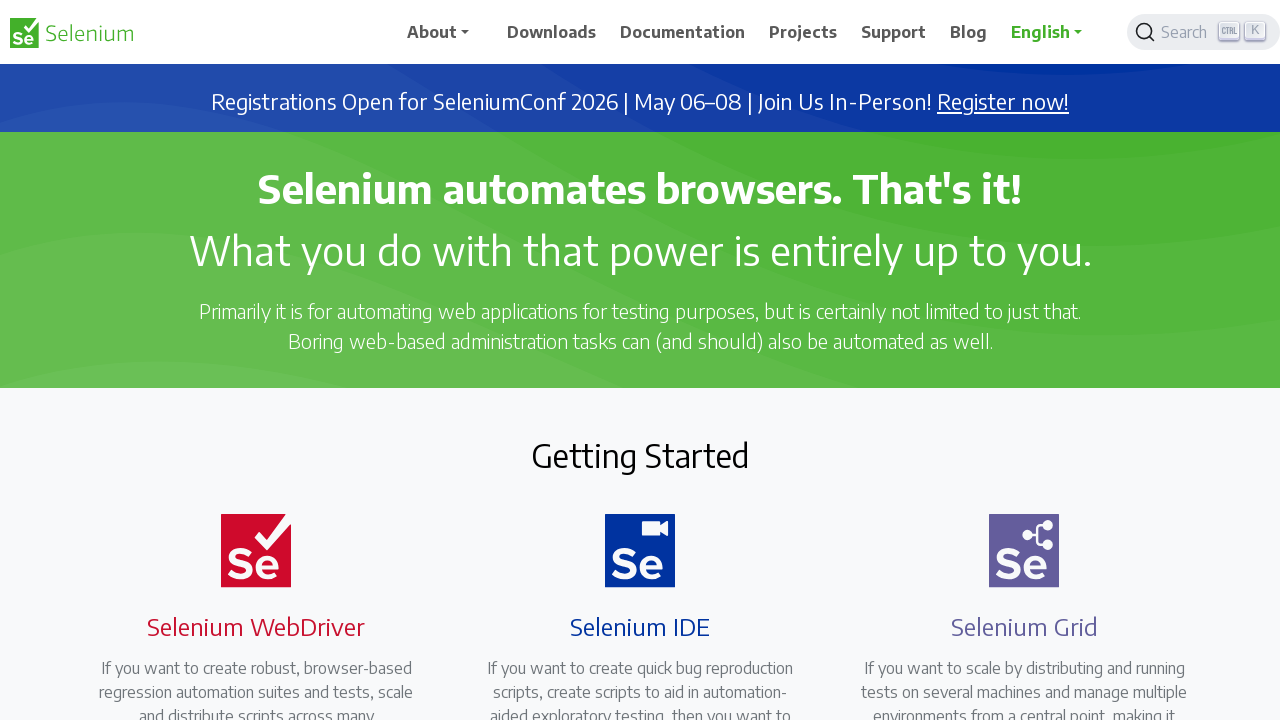

Navigated to Selenium website
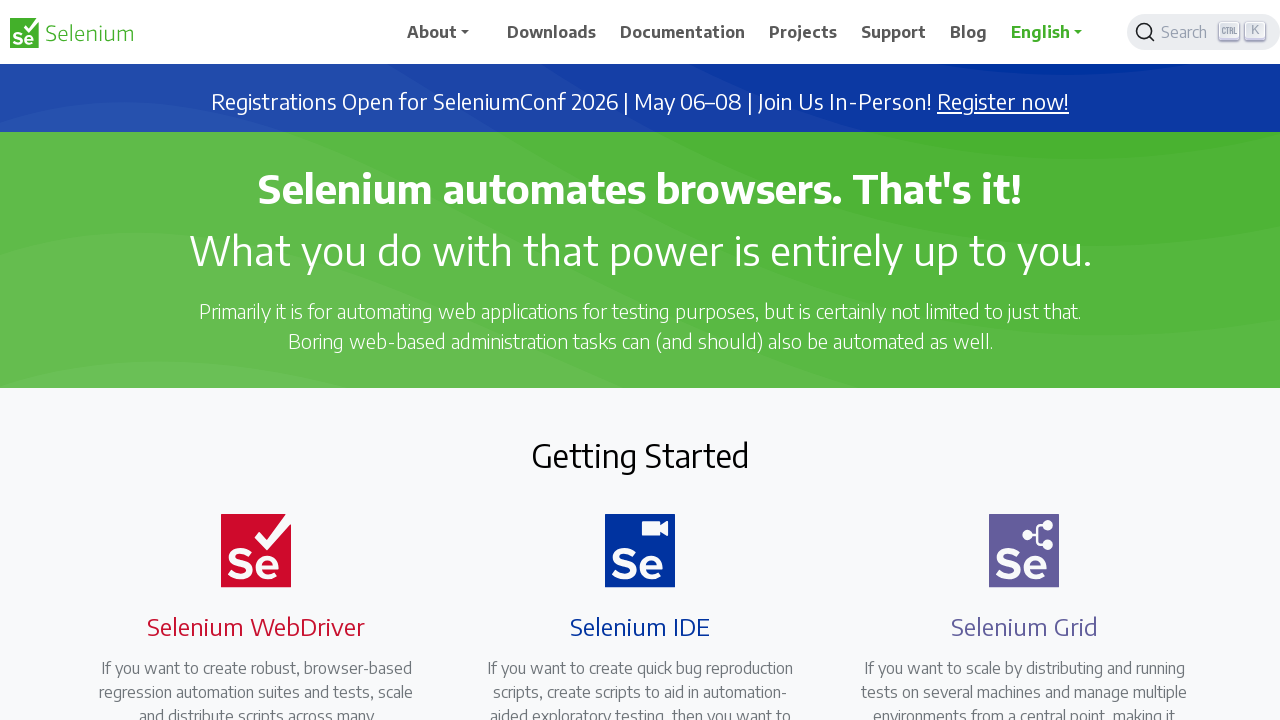

Scrolled down 1000 pixels using JavaScript
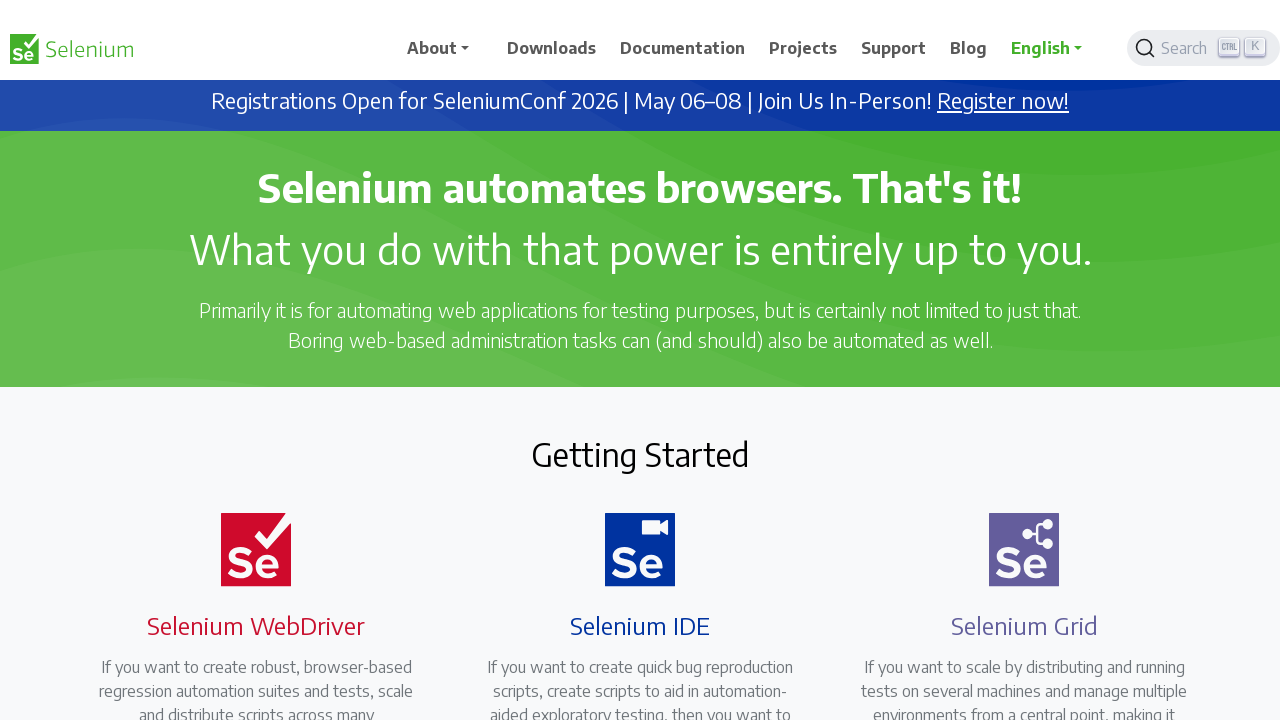

Waited 500ms for scroll animation to complete
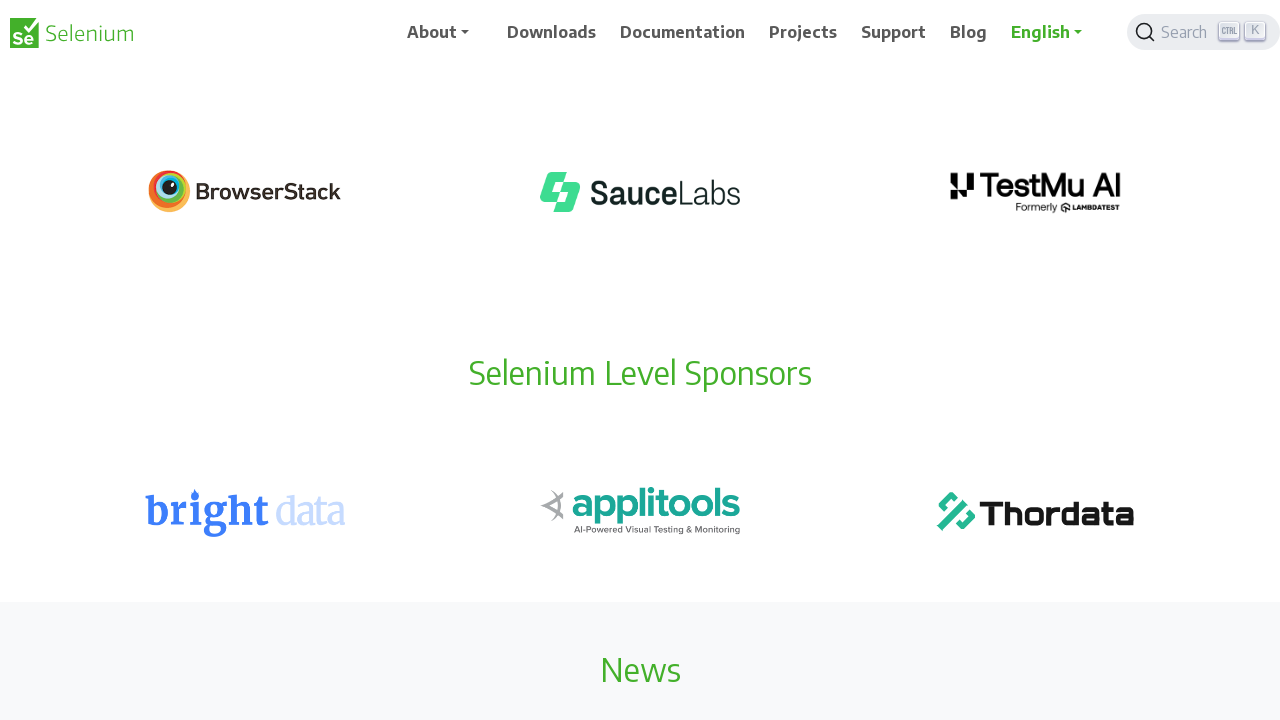

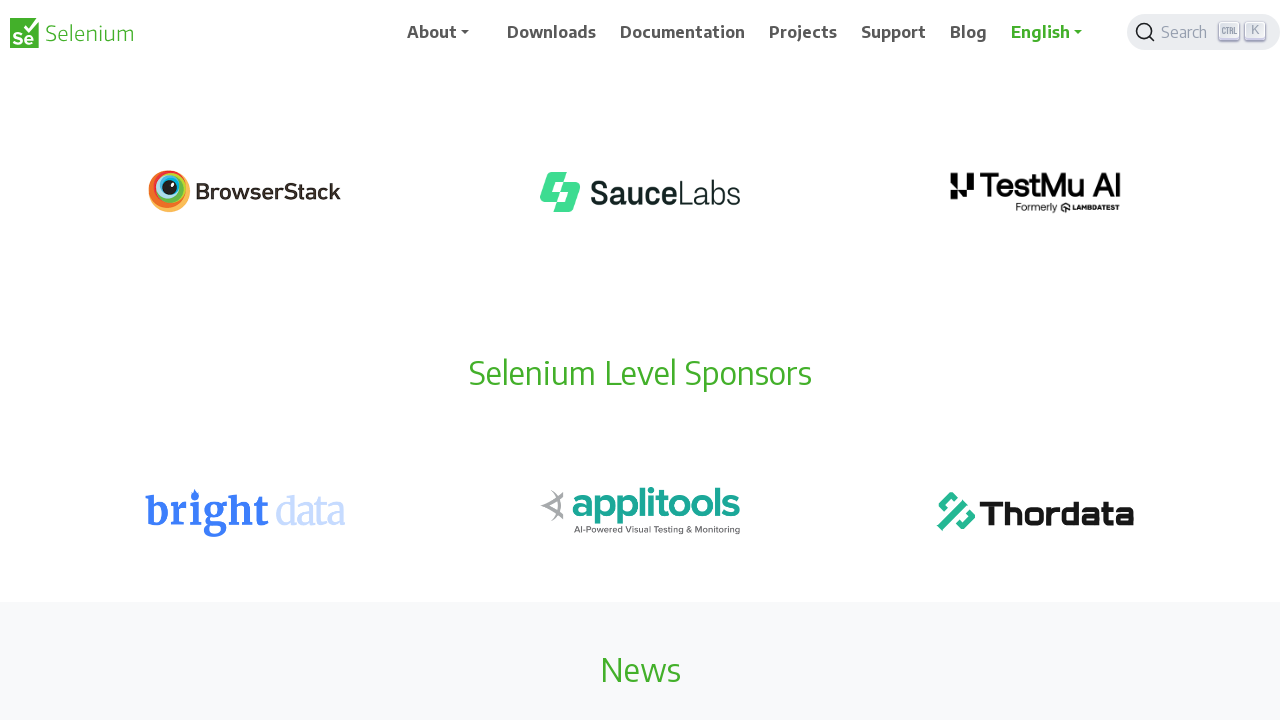